Automates playing the 2048 game by sending a sequence of arrow key presses (up, right, left) in a specific pattern

Starting URL: https://rugugu.jp/2048/

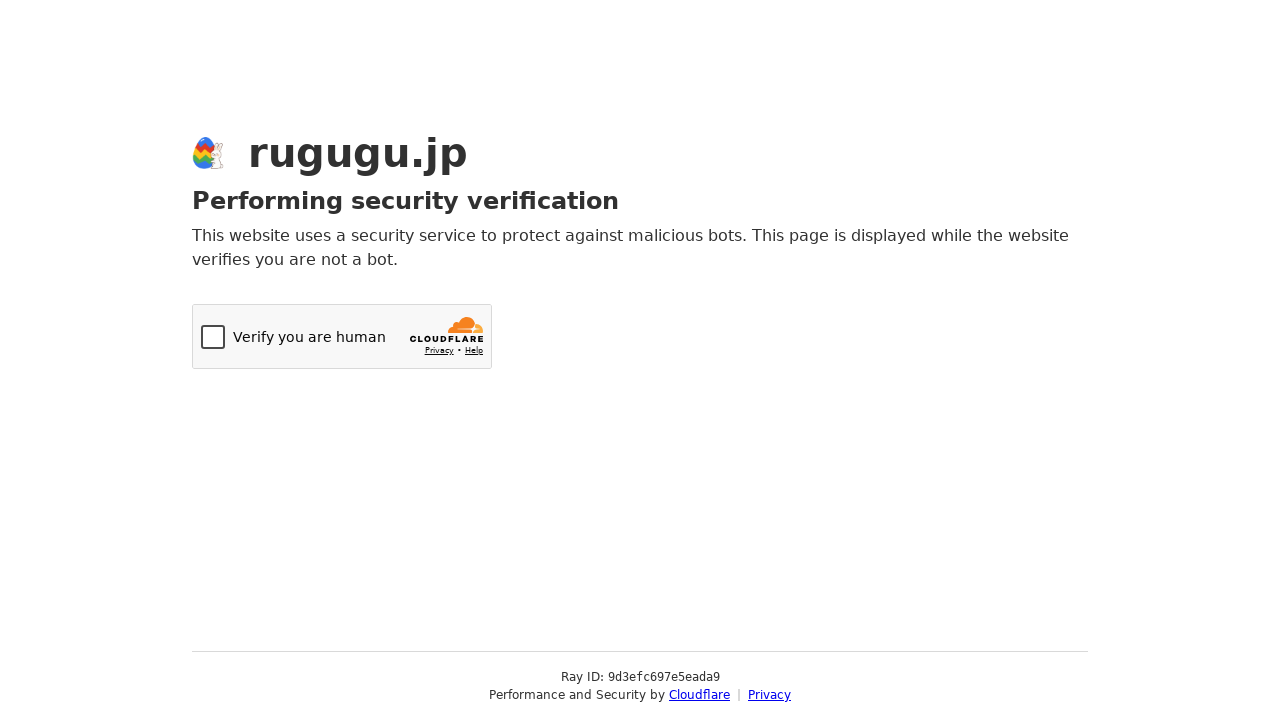

Navigated to 2048 game at https://rugugu.jp/2048/
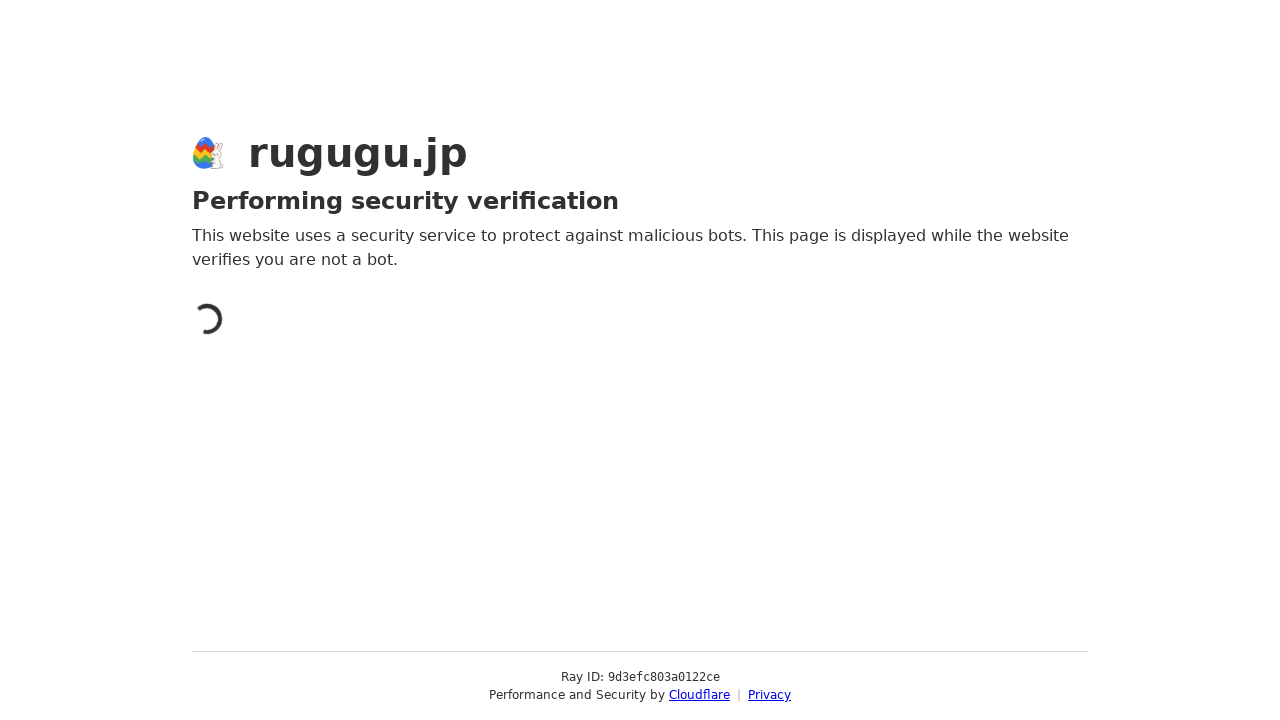

Pressed ArrowUp (move 1)
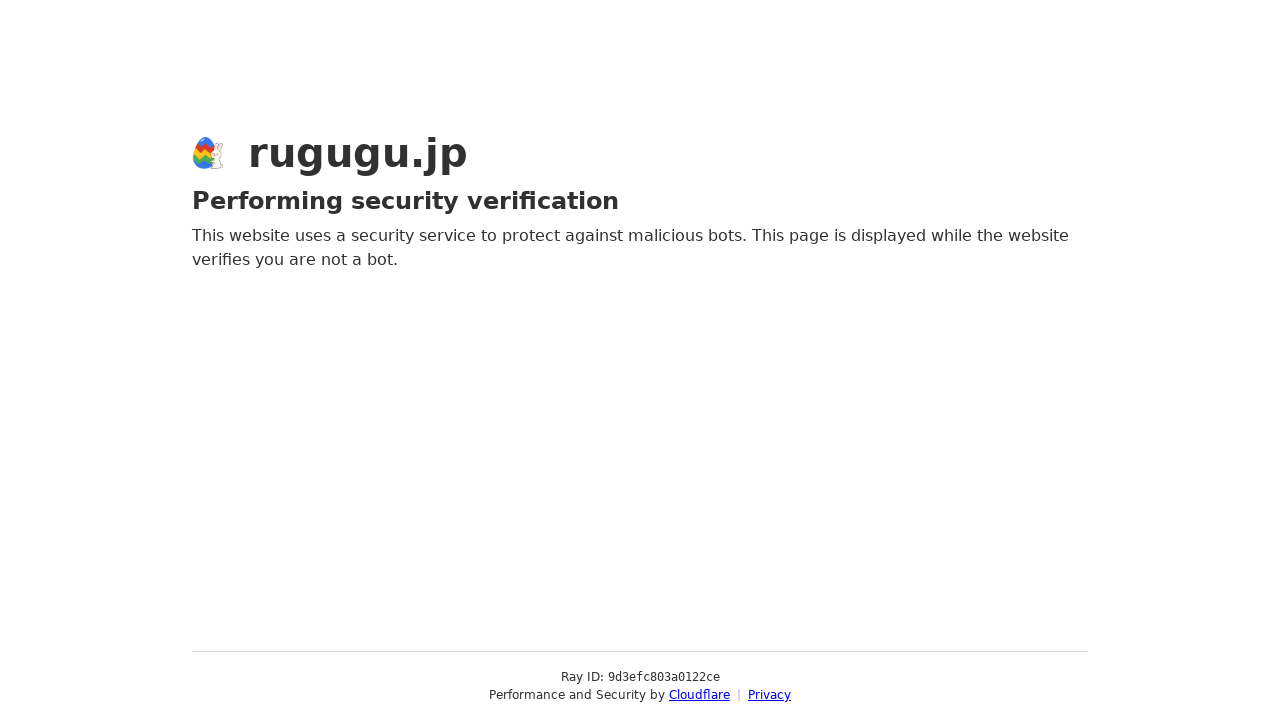

Waited 500ms before next move
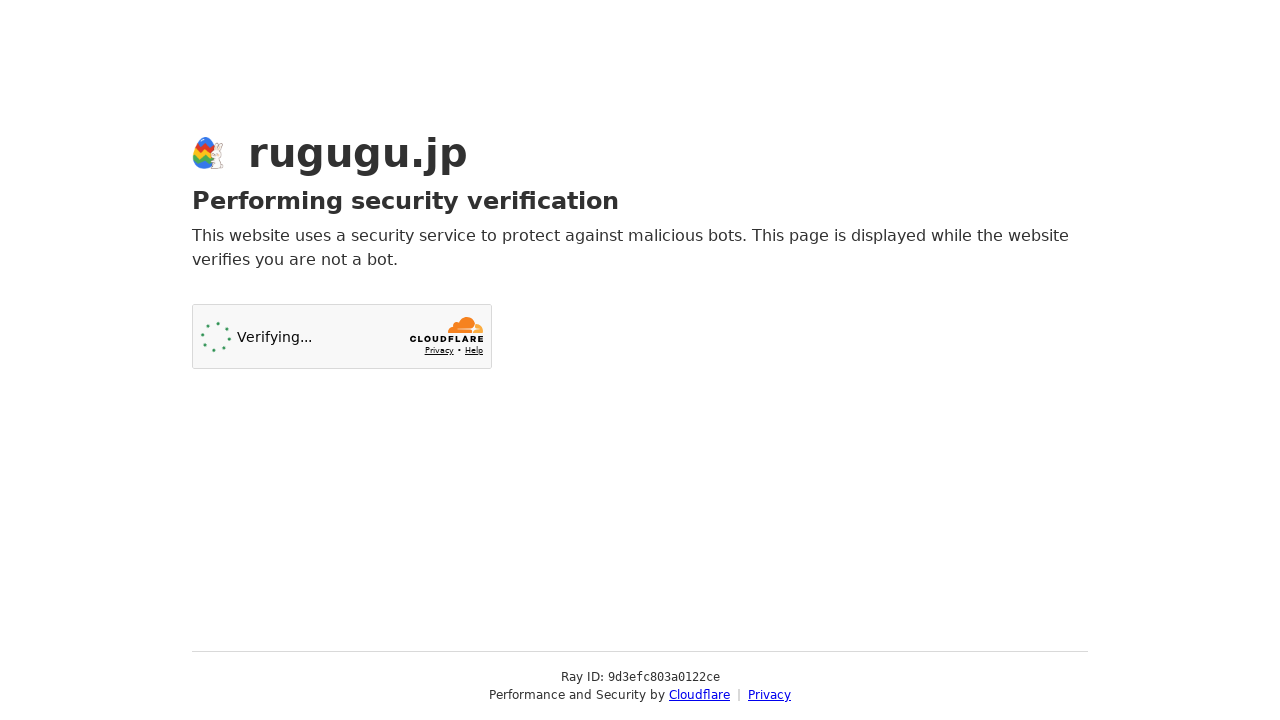

Pressed ArrowRight (move 2)
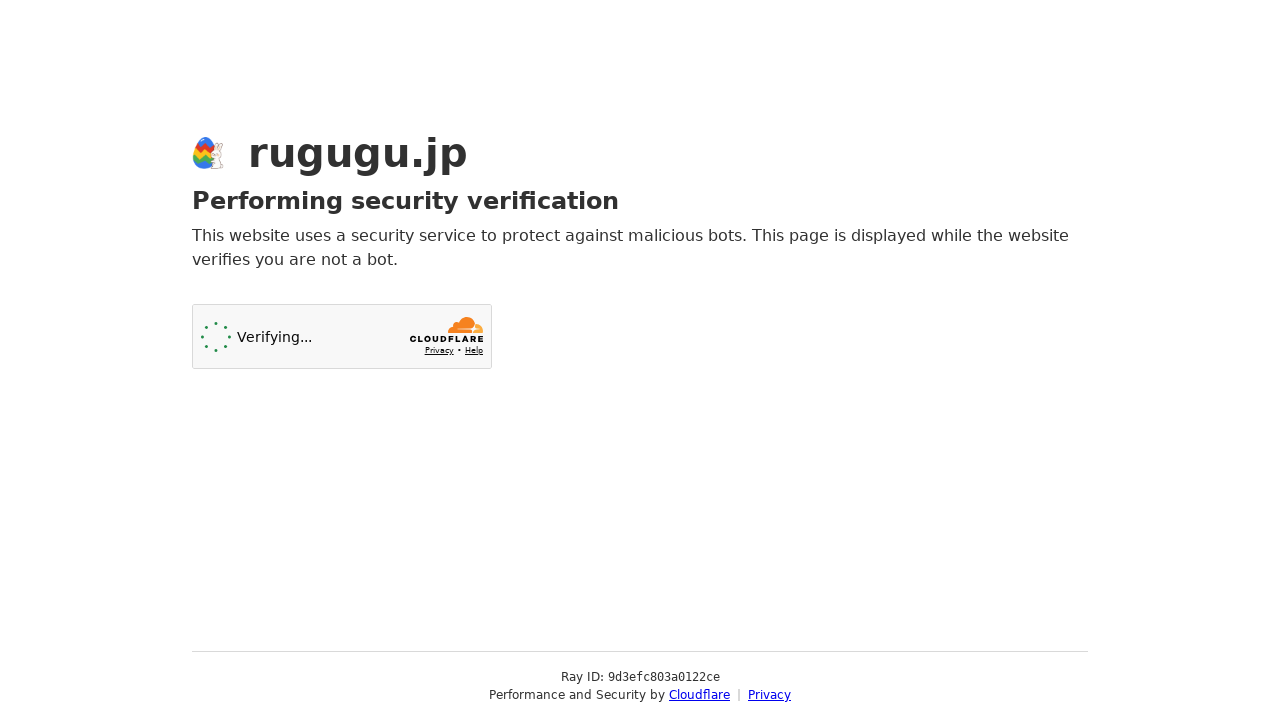

Waited 500ms before next move
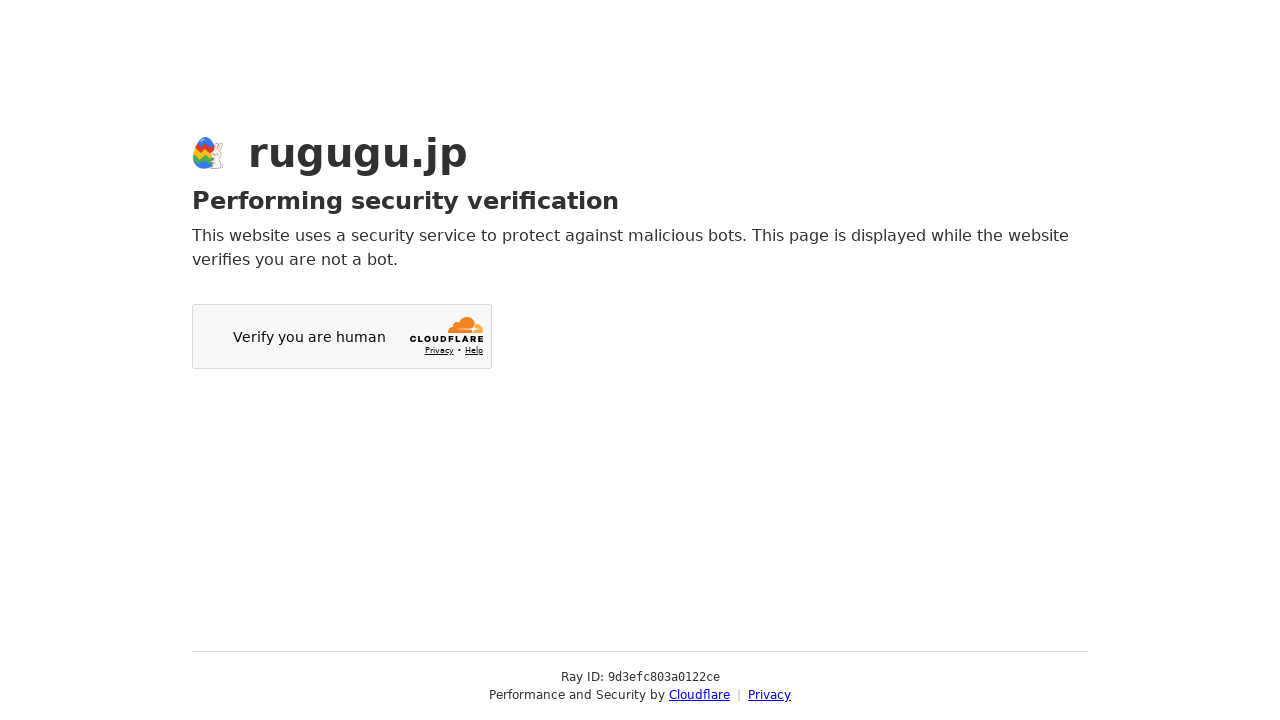

Pressed ArrowUp (move 3)
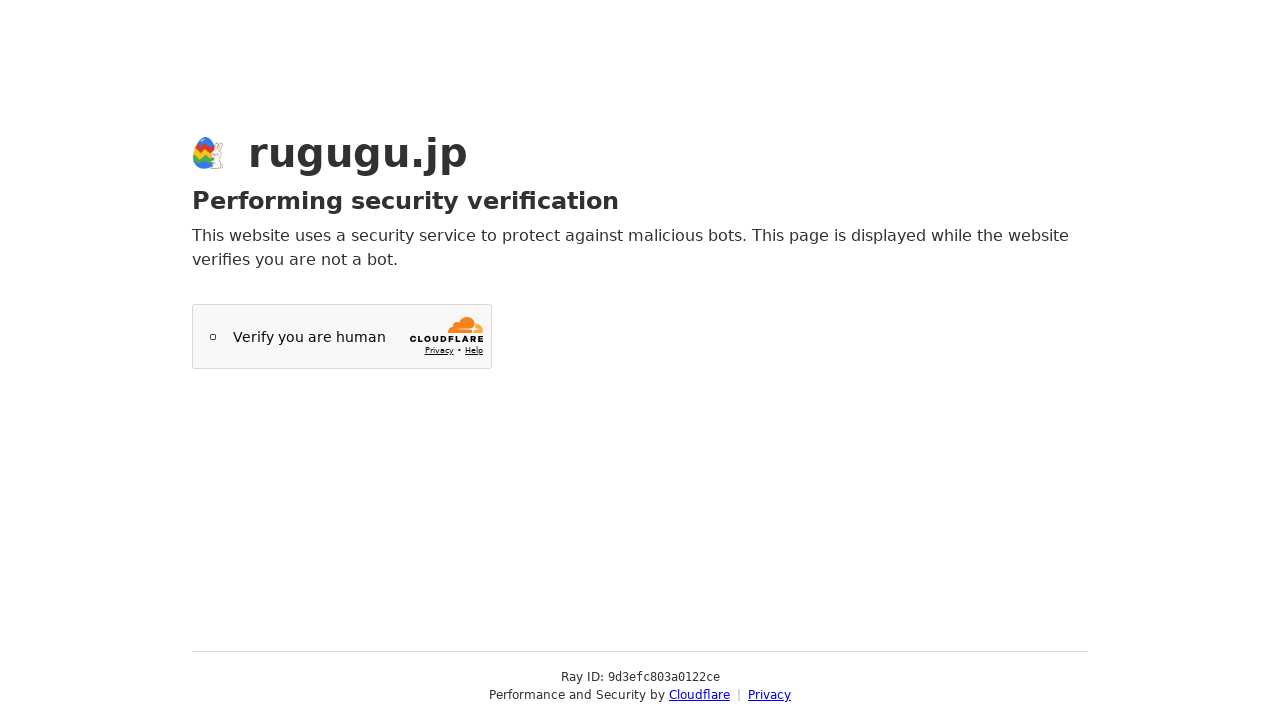

Waited 500ms before next move
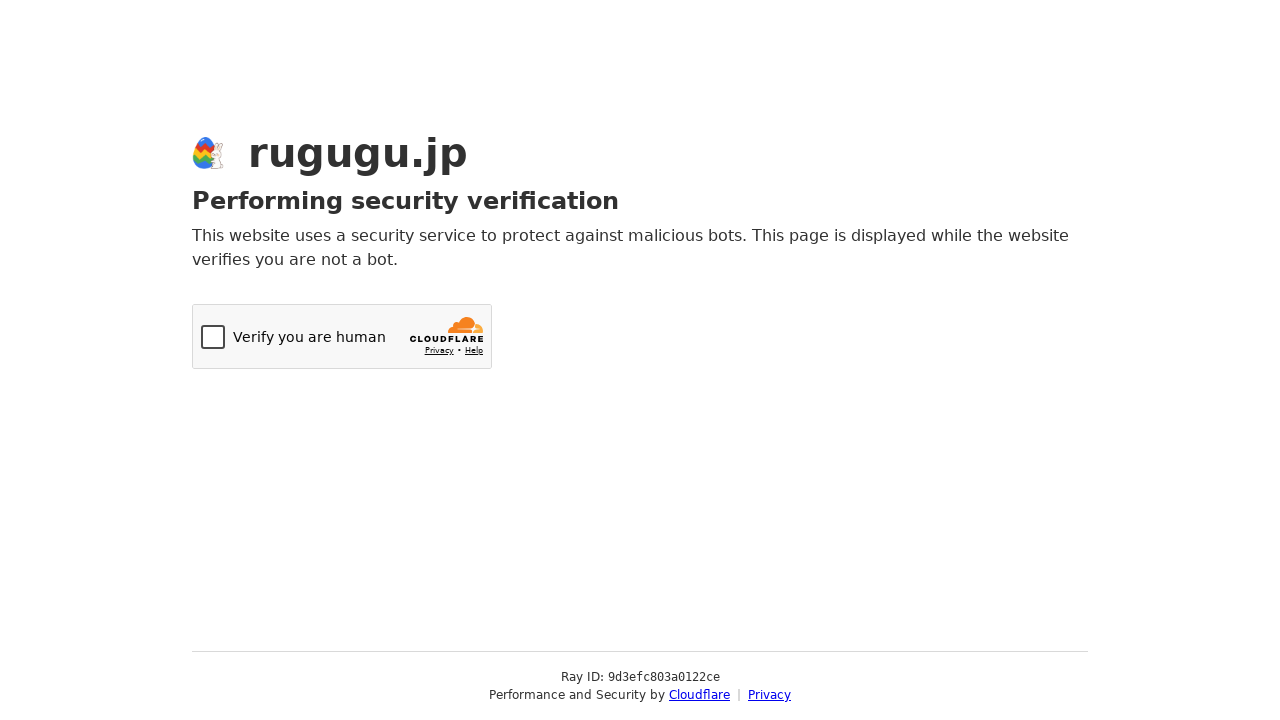

Pressed ArrowRight (move 4)
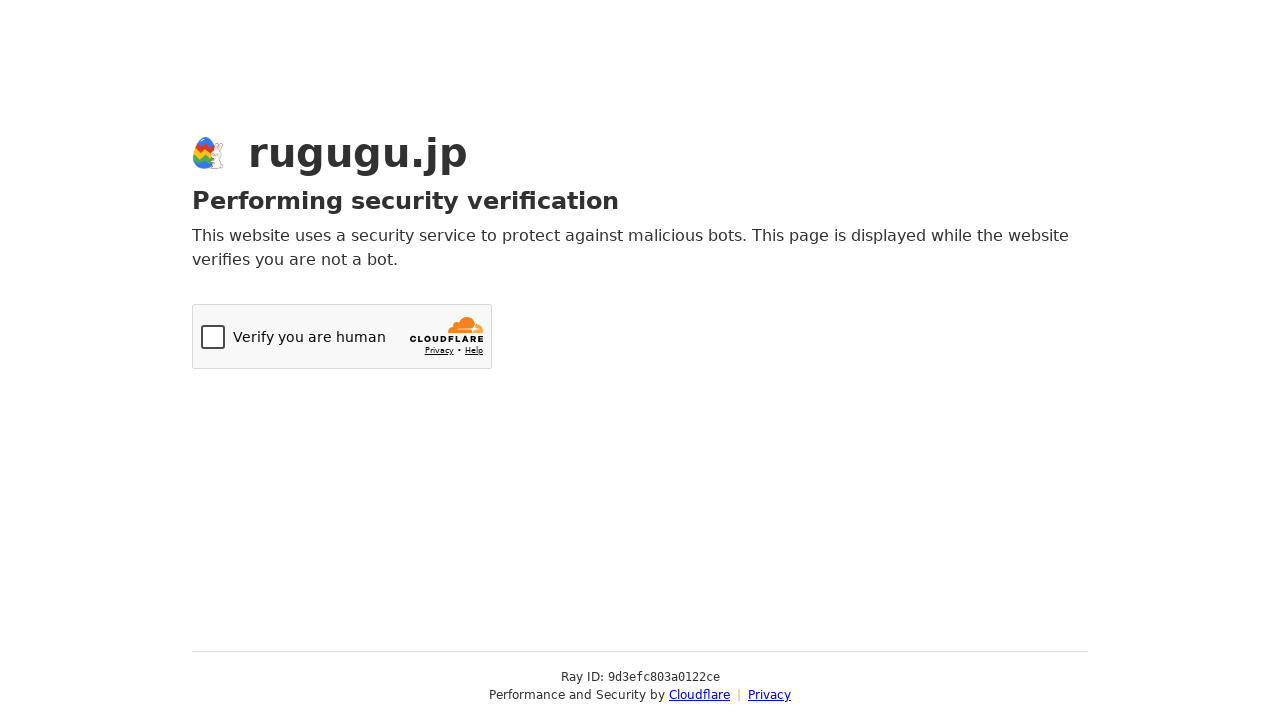

Waited 500ms before next move
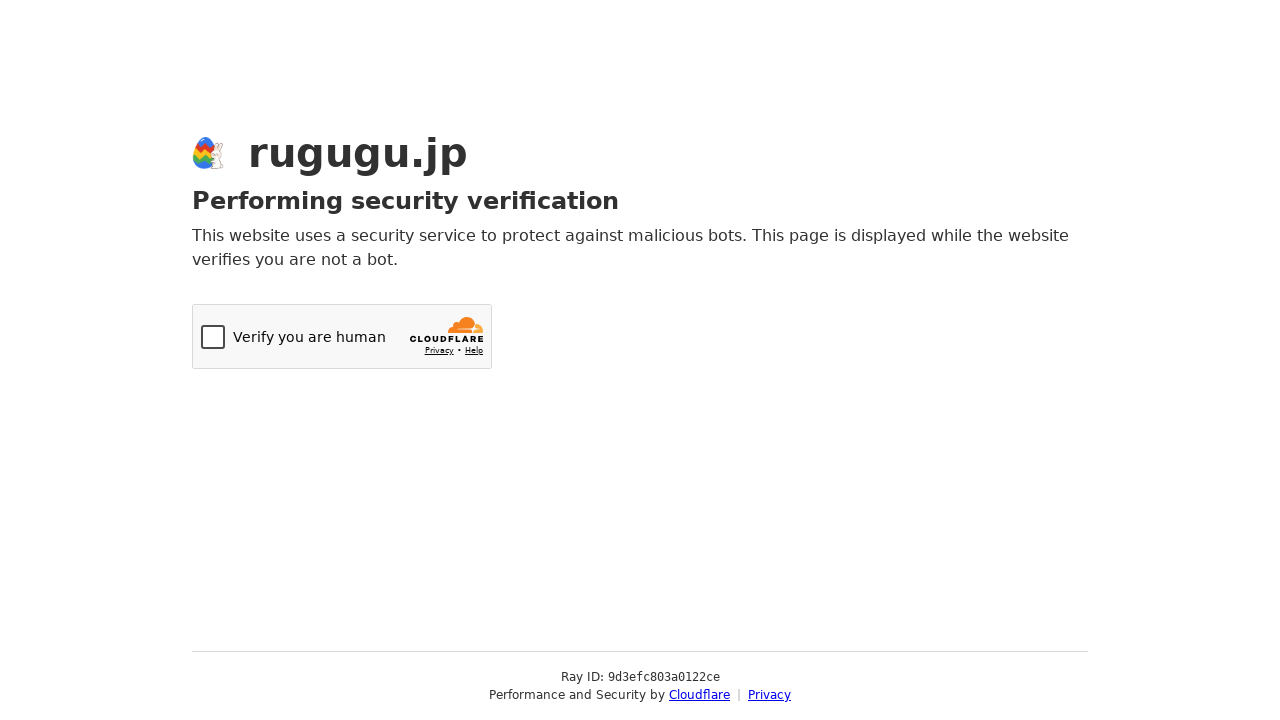

Pressed ArrowUp (move 5)
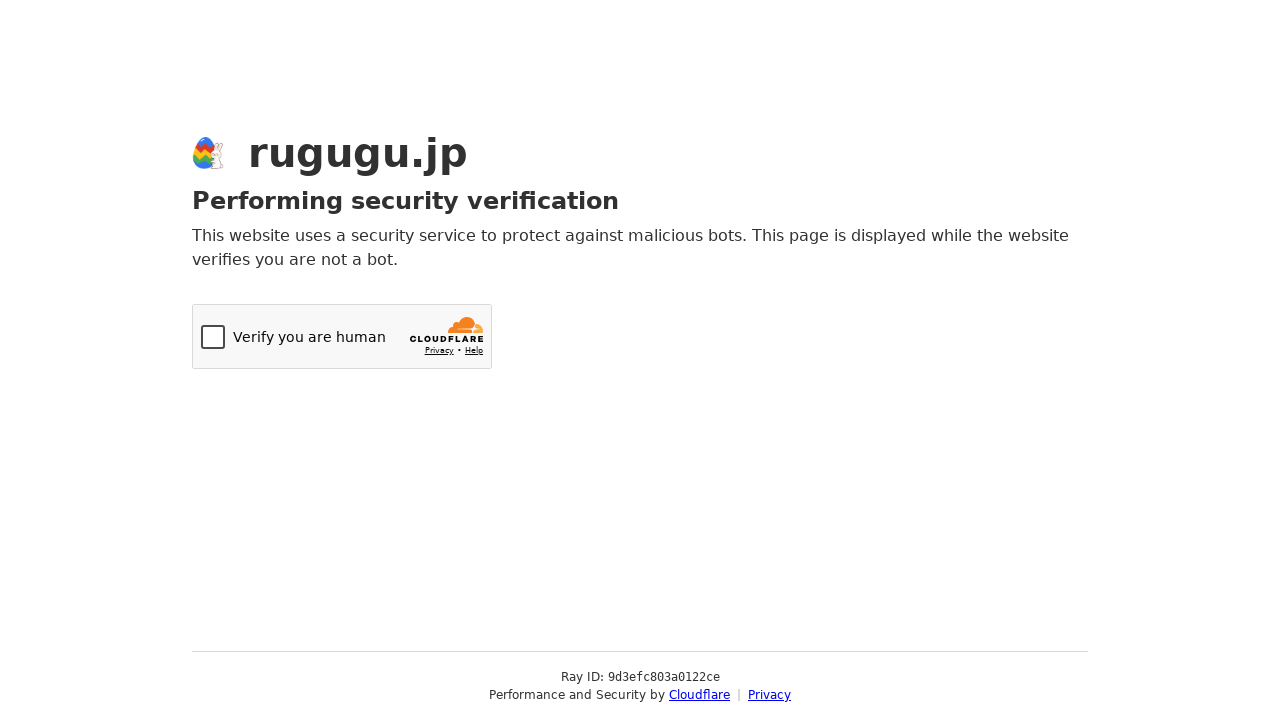

Waited 500ms before next move
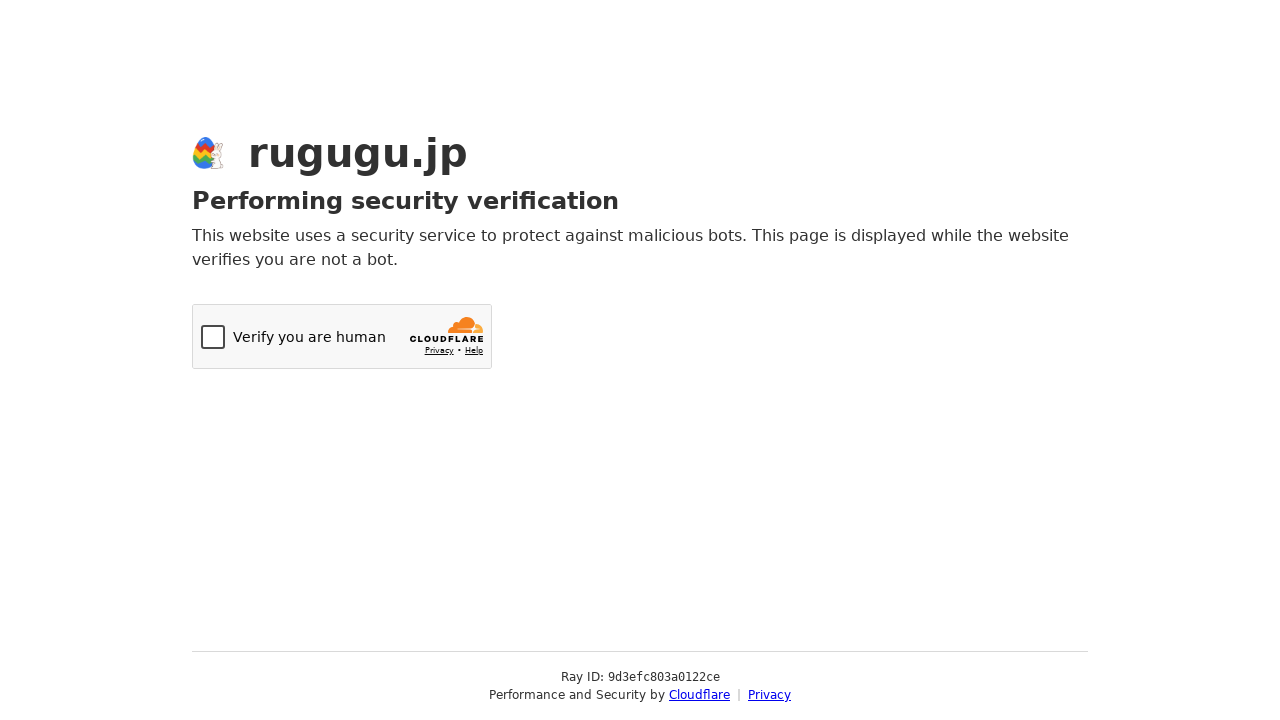

Pressed ArrowRight (move 6)
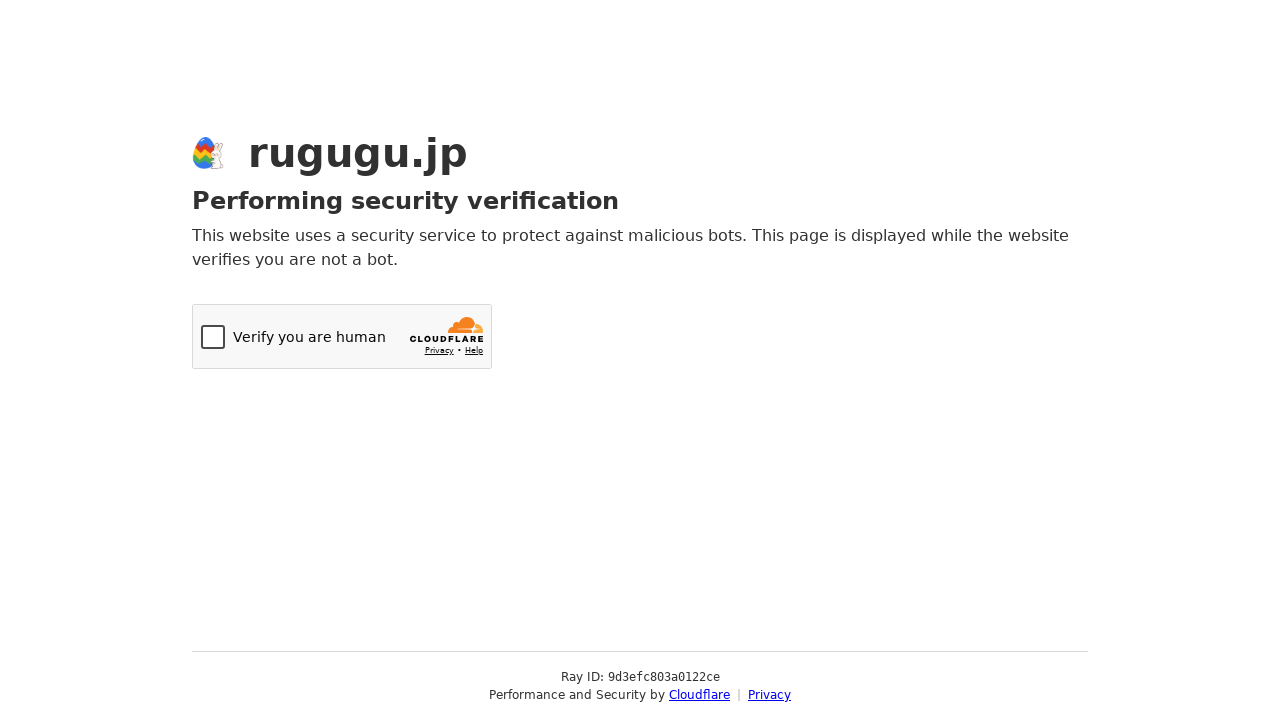

Waited 500ms before next move
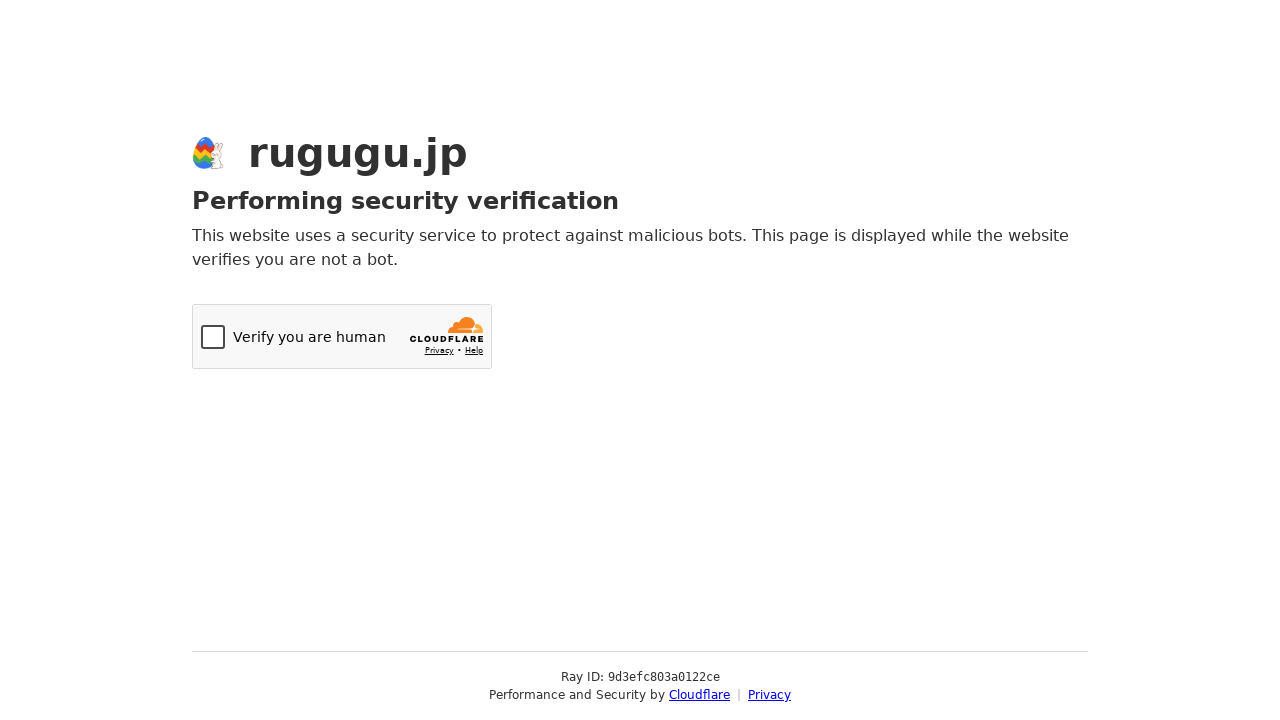

Pressed ArrowUp (move 7)
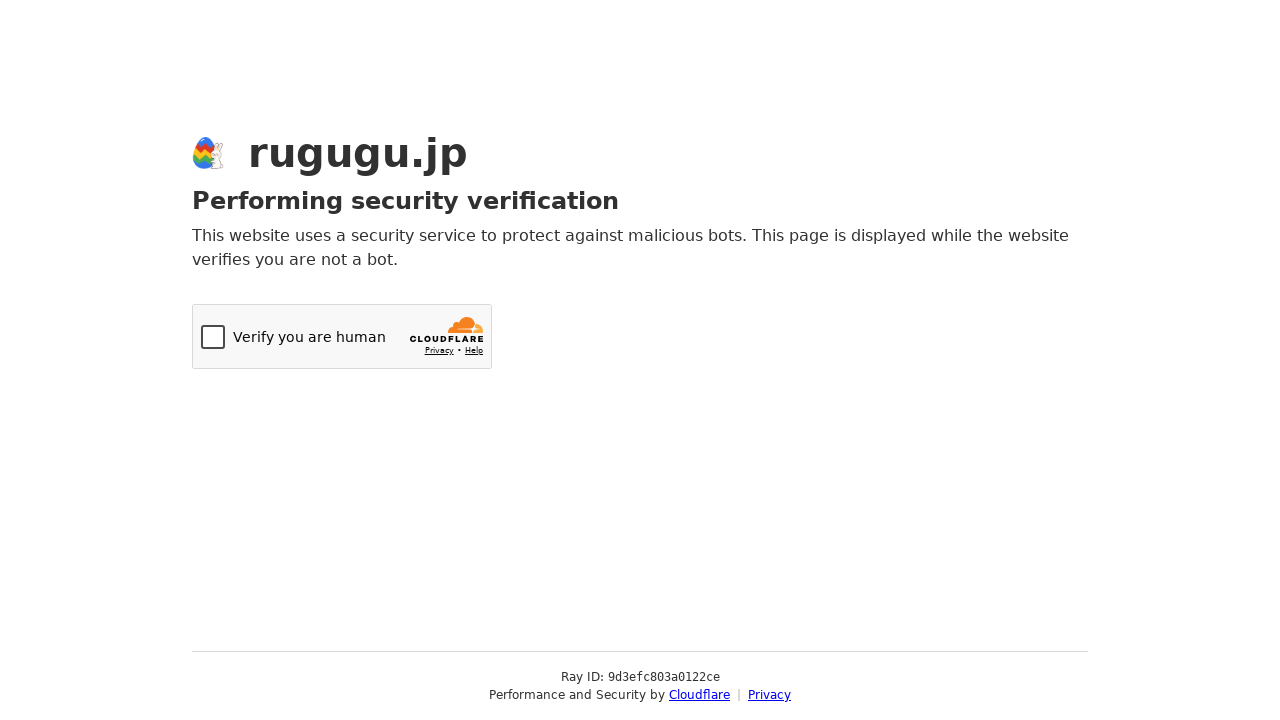

Waited 500ms before next move
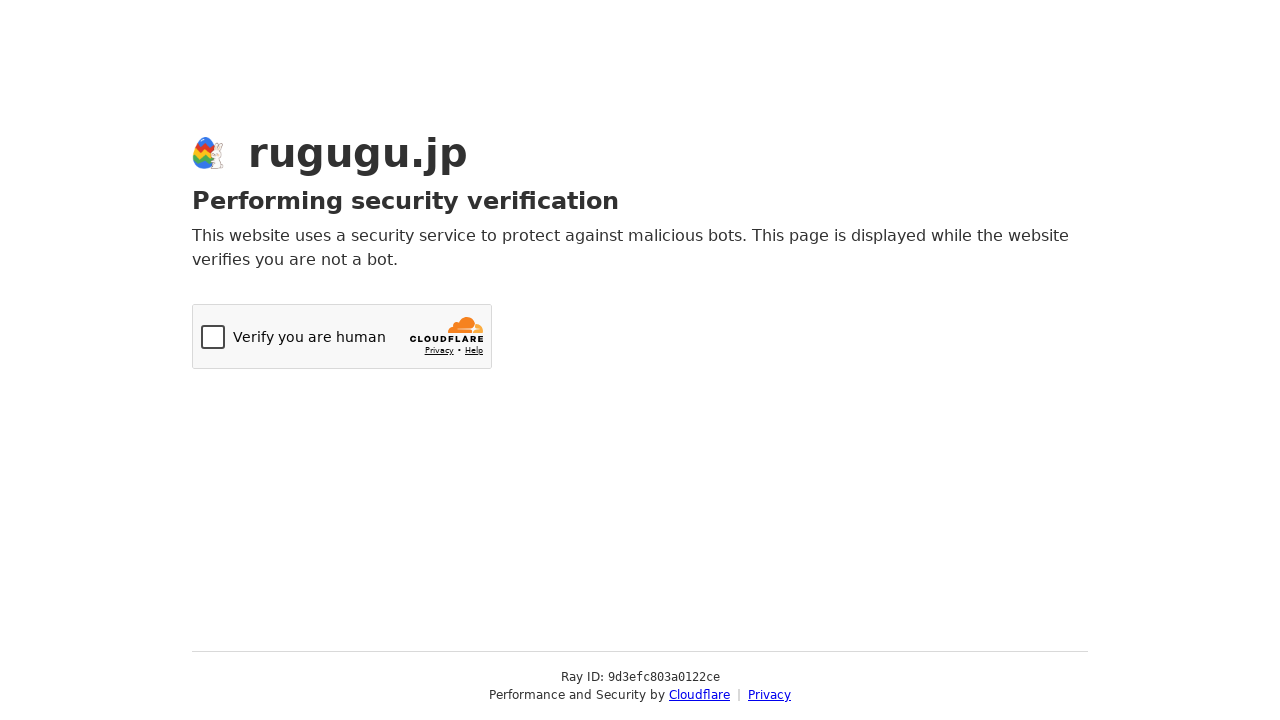

Pressed ArrowRight (move 8)
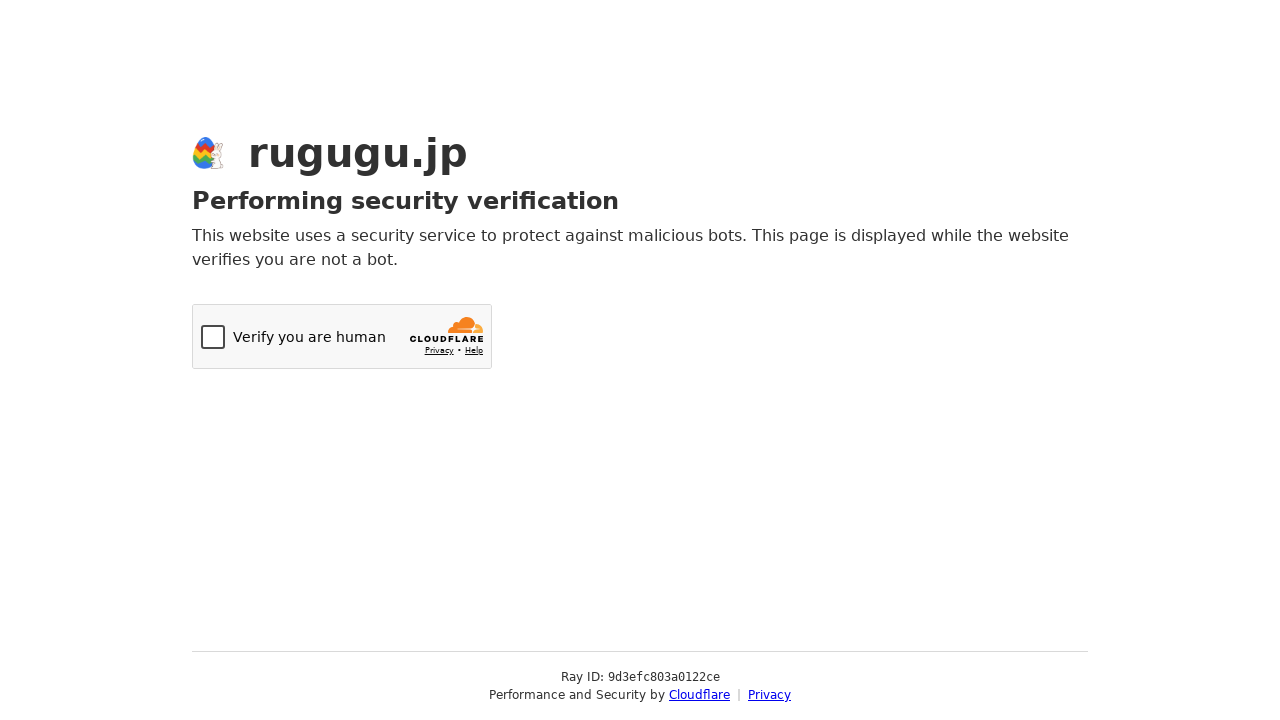

Waited 500ms before next move
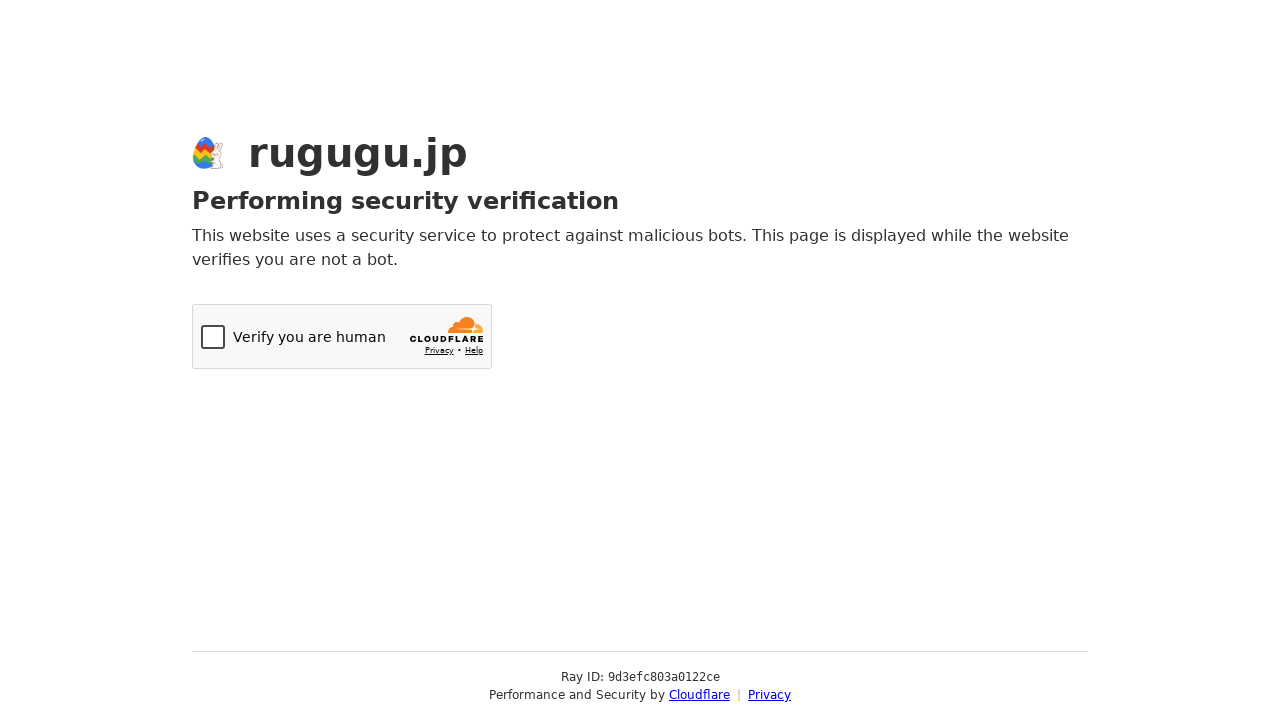

Pressed ArrowUp (move 9)
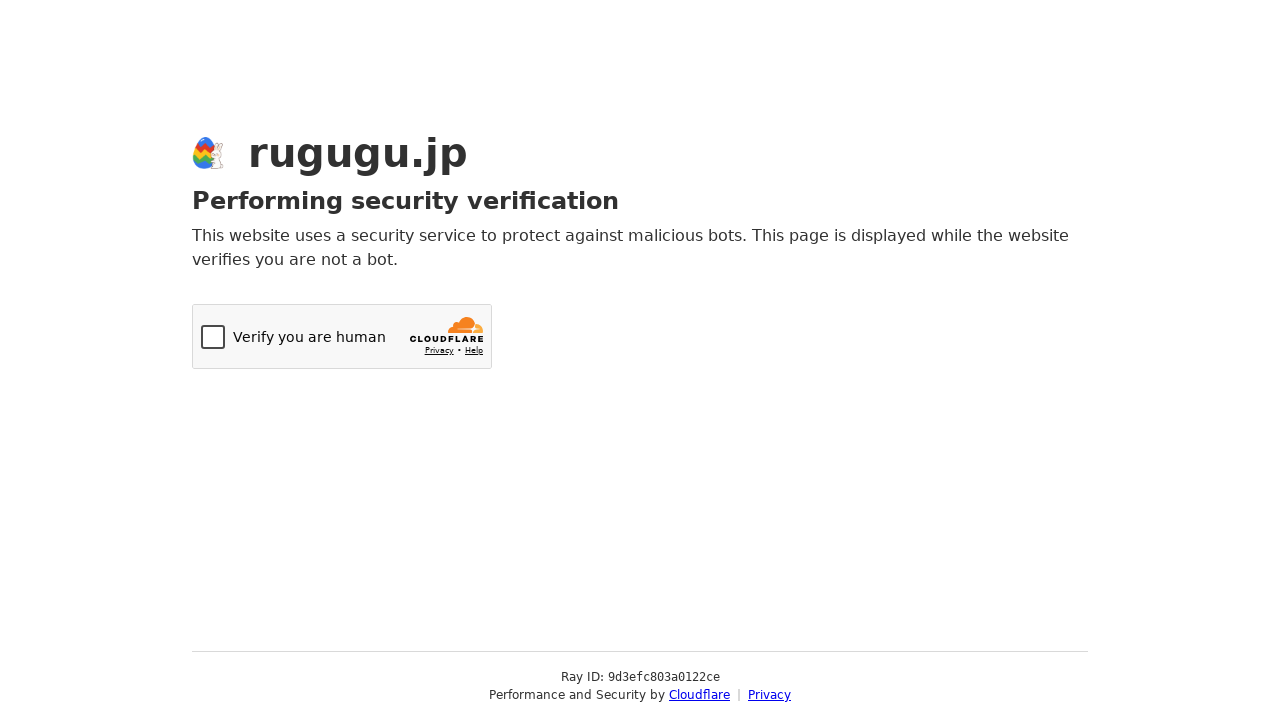

Waited 500ms before next move
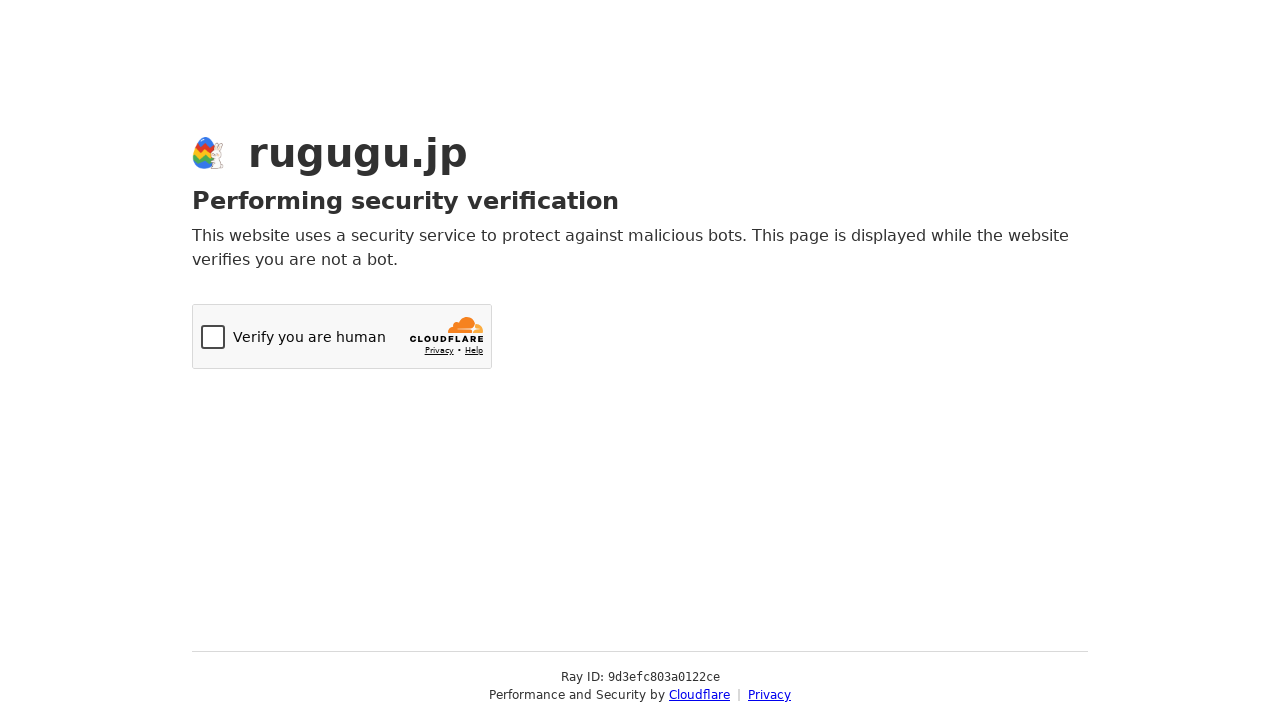

Pressed ArrowLeft (move 10)
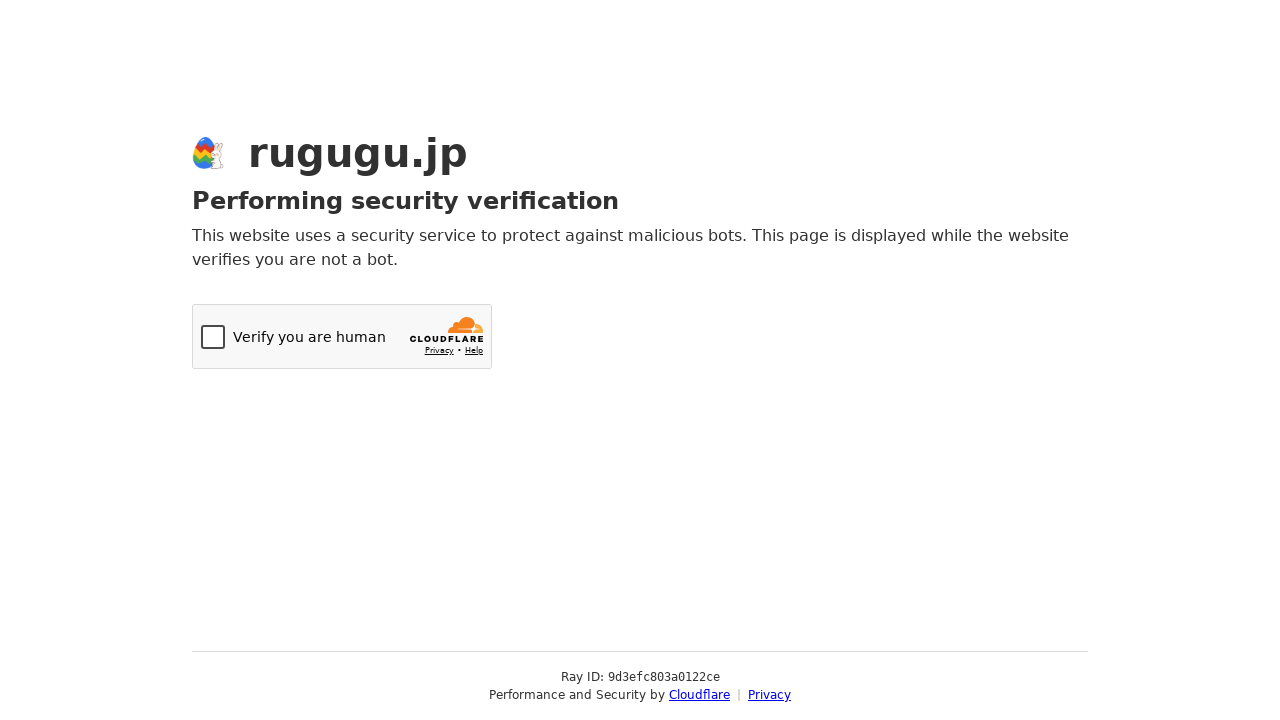

Waited 500ms before next move
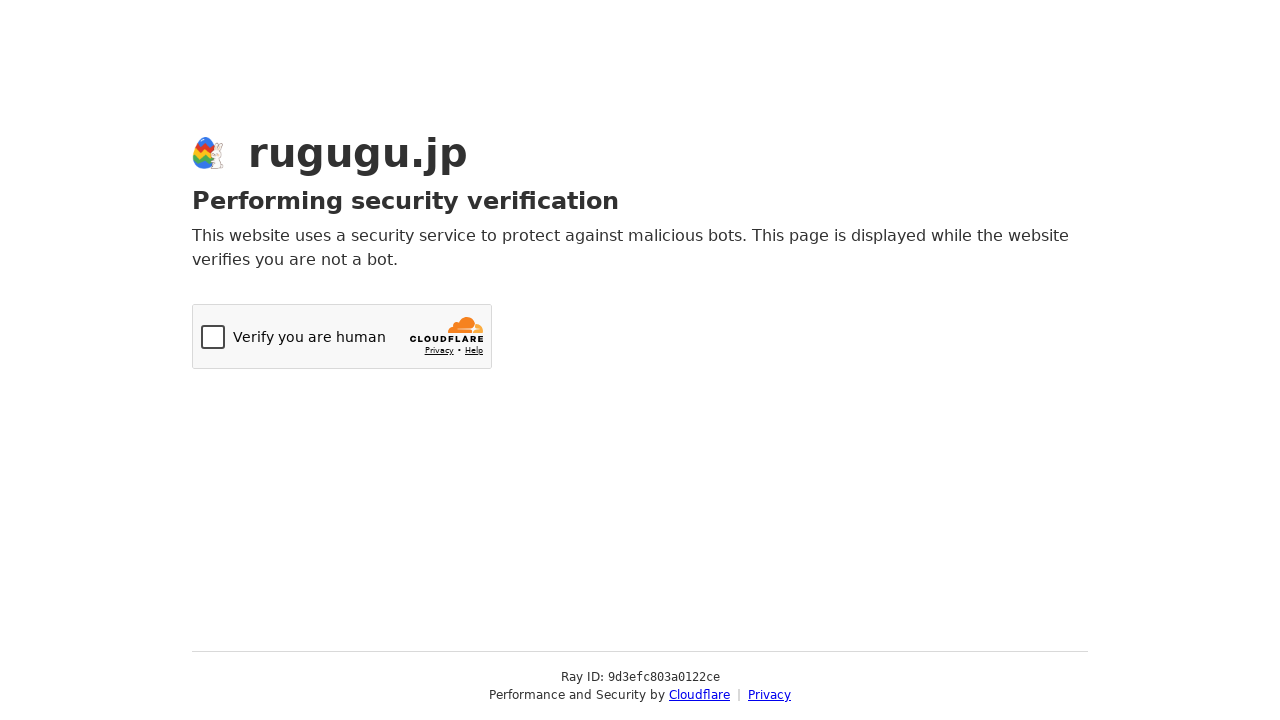

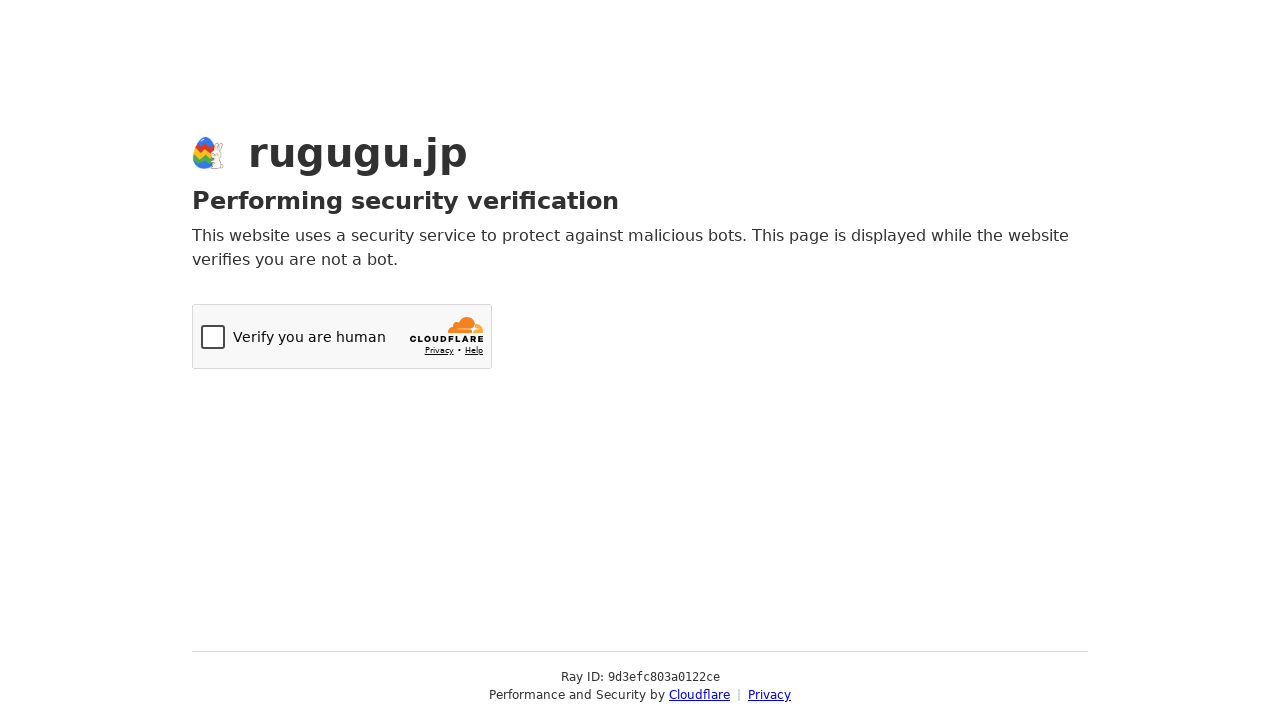